Tests JavaScript alert confirmation dialog by clicking the confirm button and accepting the alert, then verifying the result text

Starting URL: https://the-internet.herokuapp.com/javascript_alerts

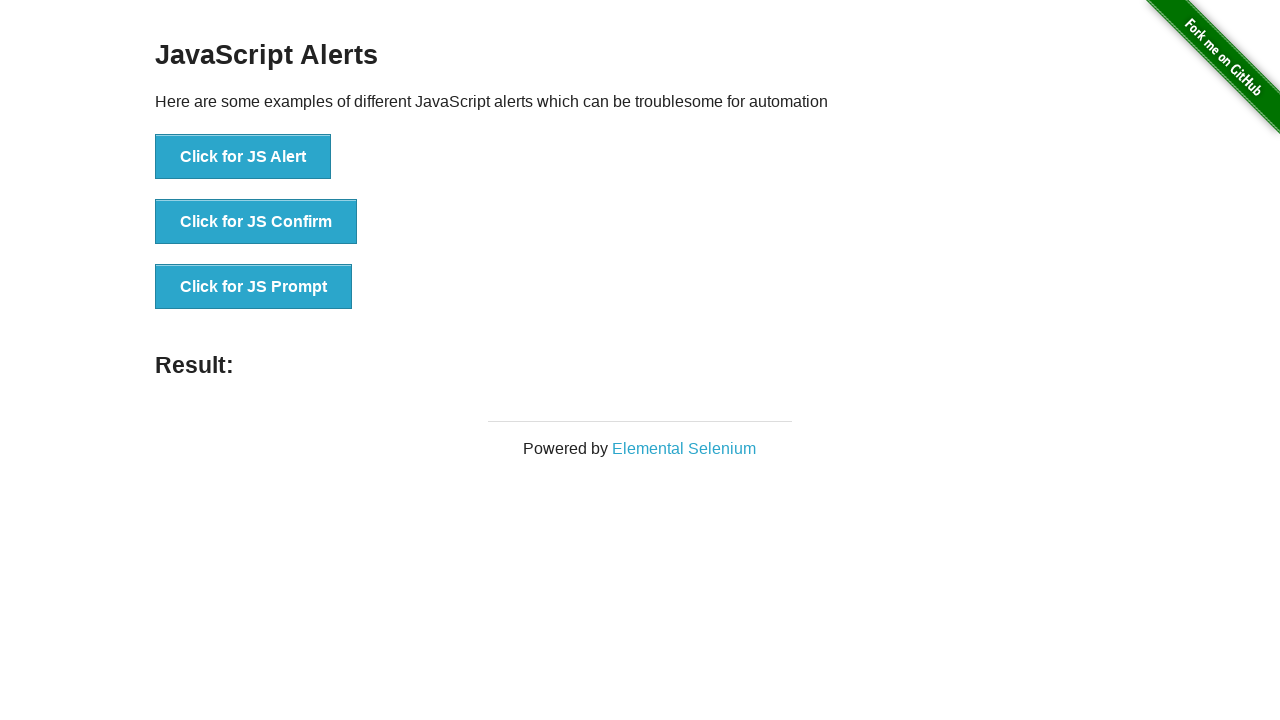

Clicked button to trigger confirmation dialog at (256, 222) on xpath=//button[@onclick='jsConfirm()']
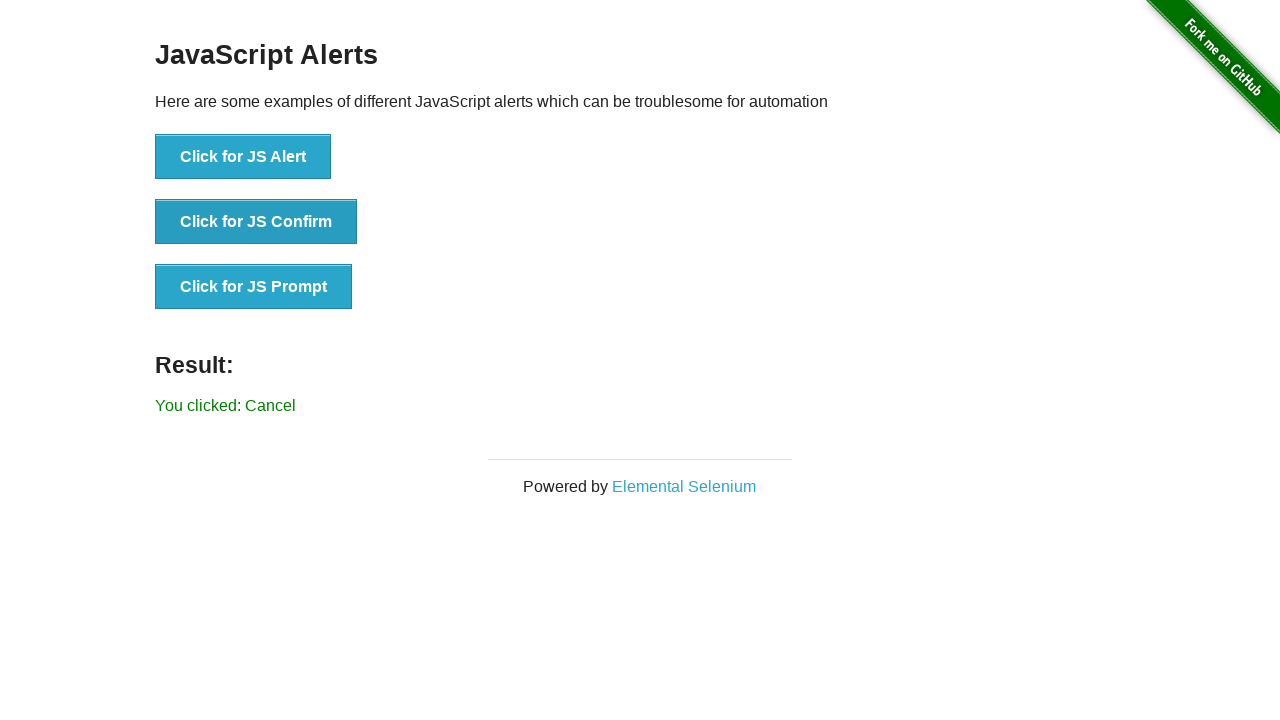

Set up dialog handler to accept alerts
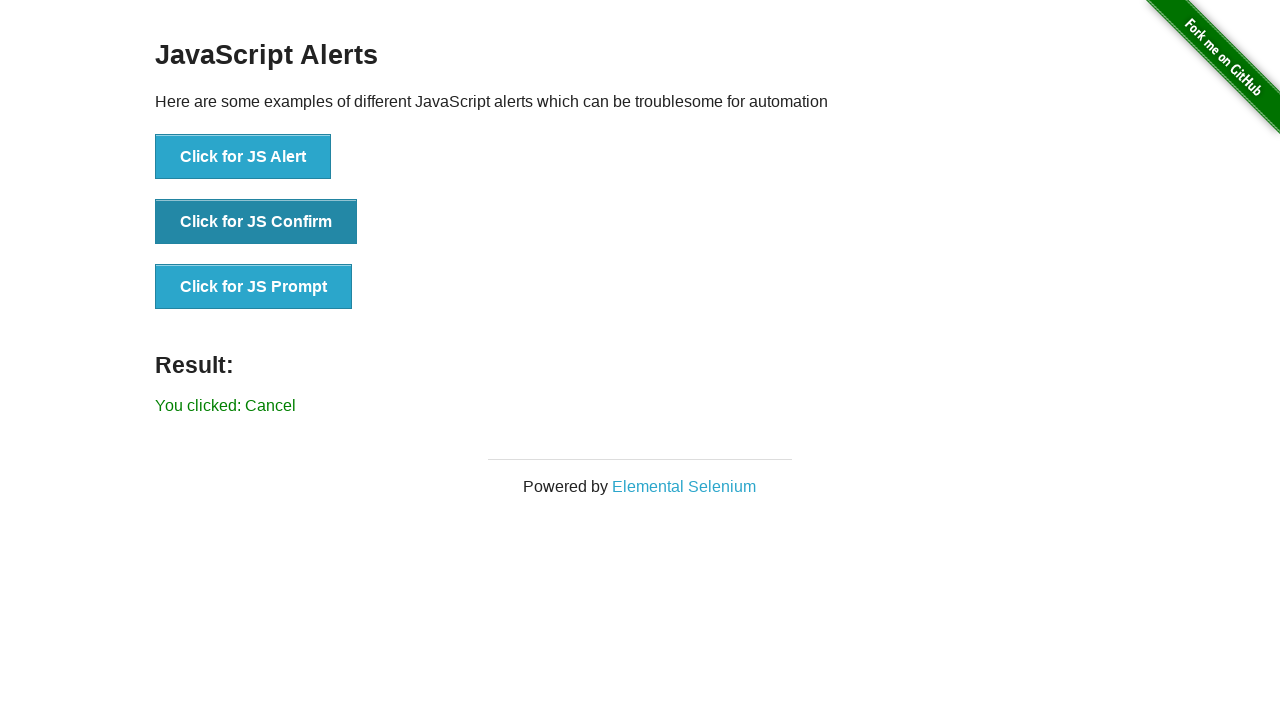

Clicked confirmation button to trigger dialog at (256, 222) on xpath=//button[@onclick='jsConfirm()']
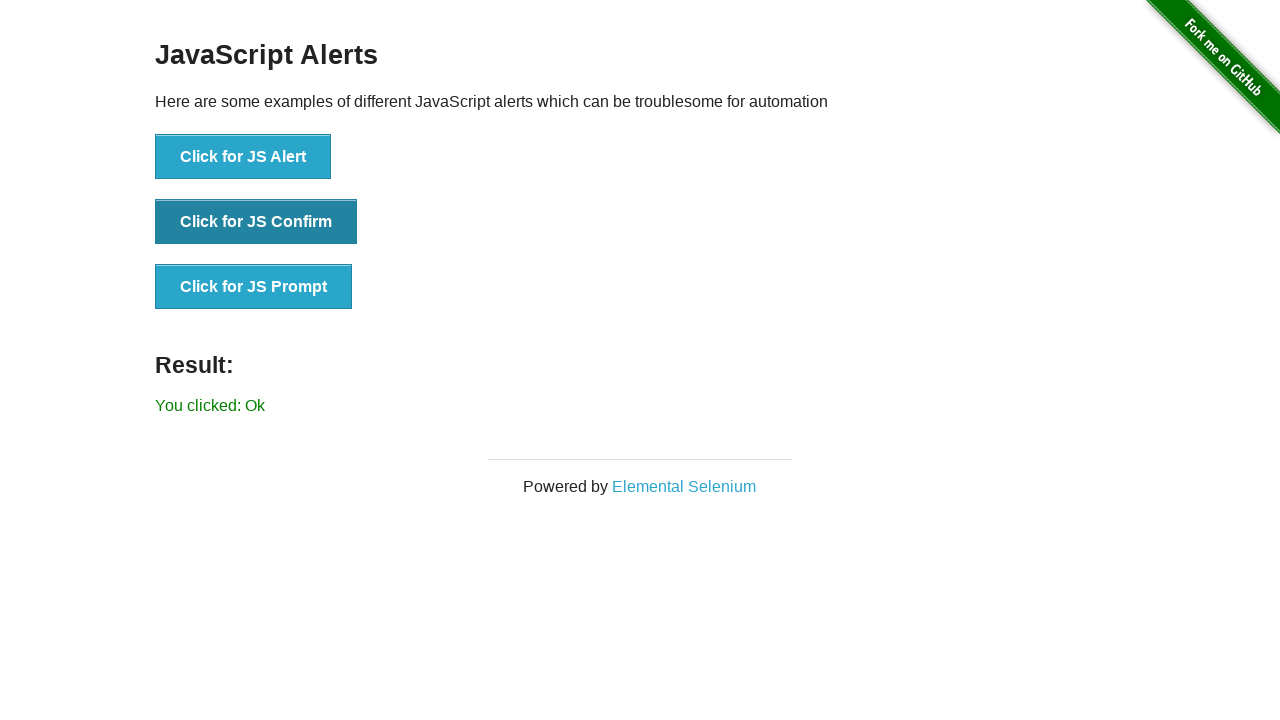

Retrieved result text from page
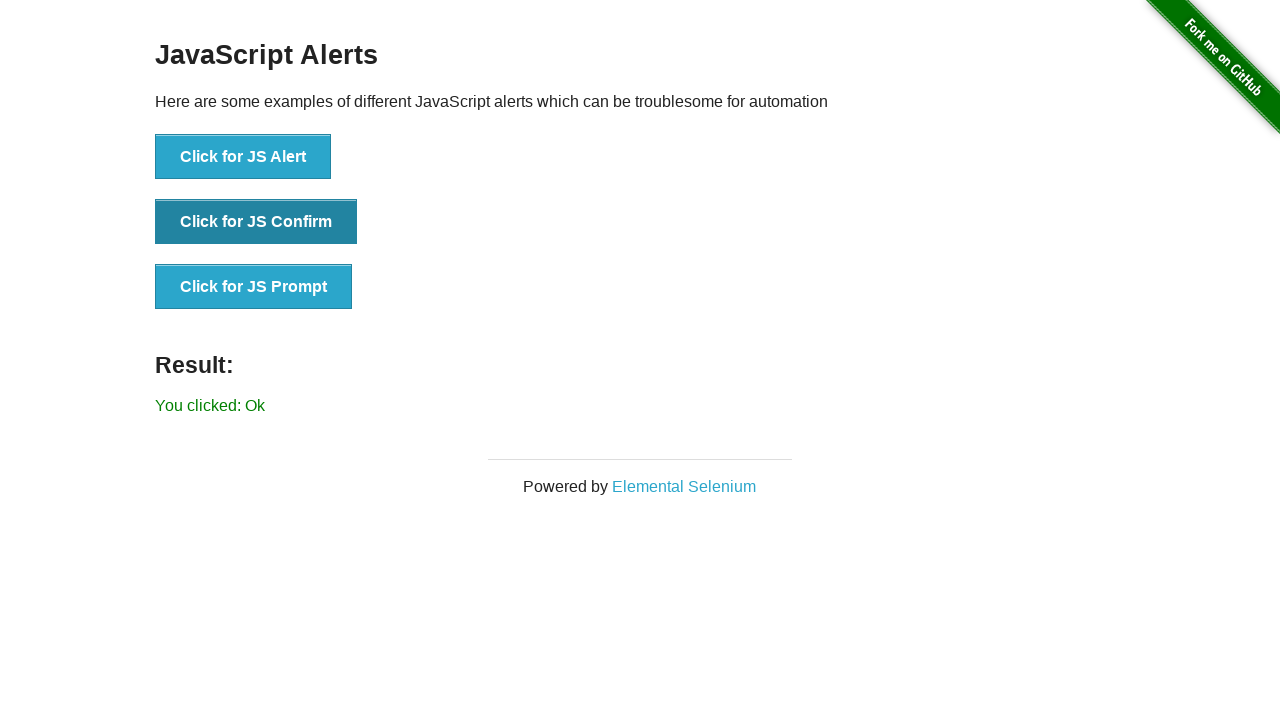

Verified result text is 'You clicked: Ok'
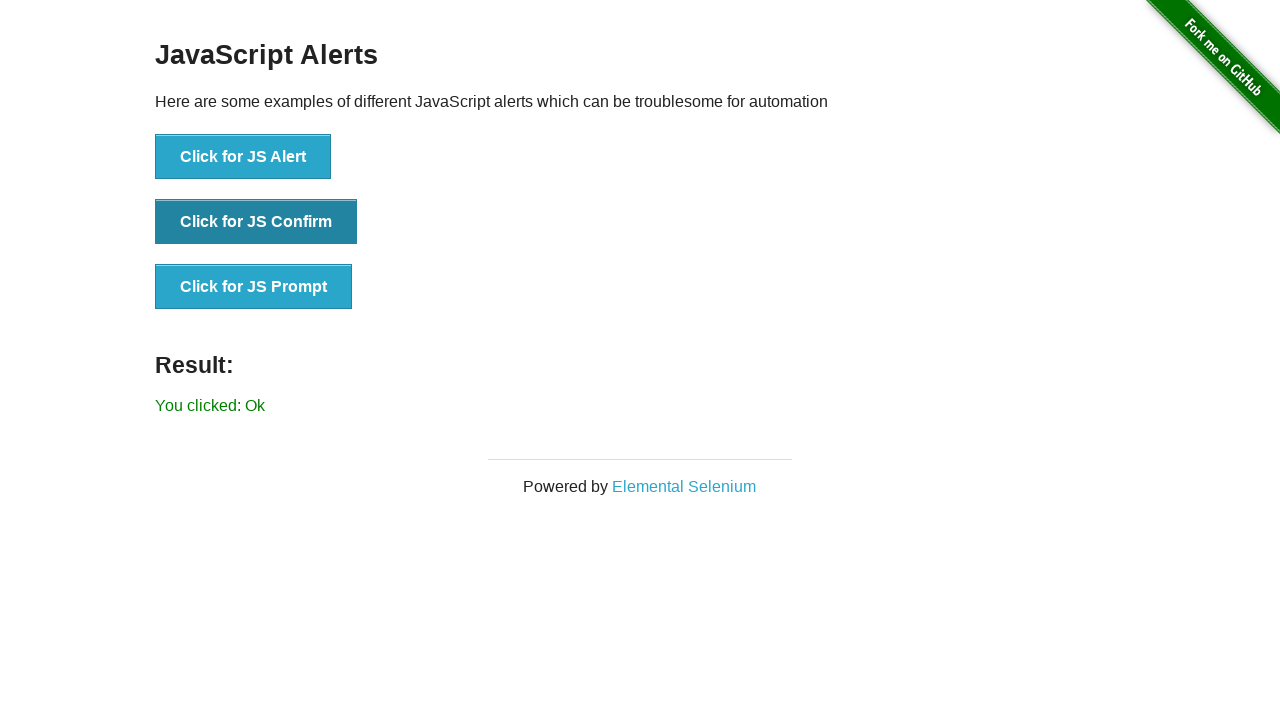

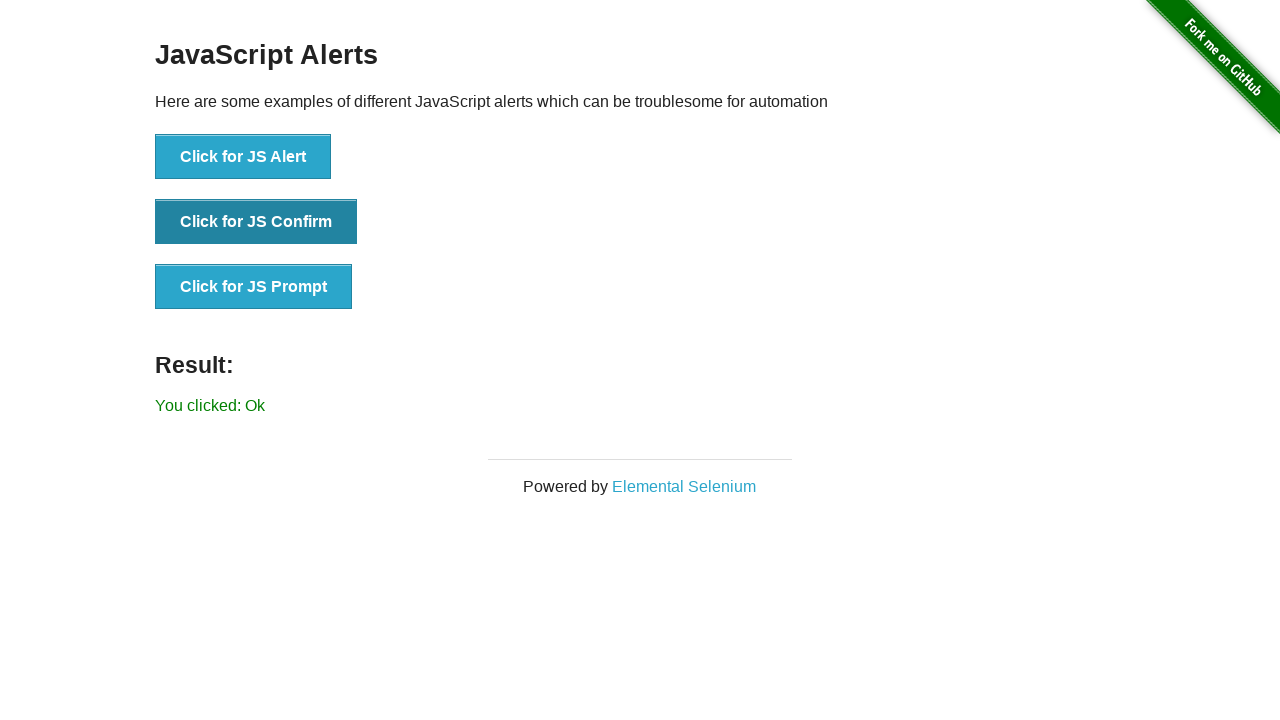